Tests geolocation functionality by clicking a button to get coordinates and waiting for the coordinates to be displayed on the page.

Starting URL: https://bonigarcia.dev/selenium-webdriver-java/geolocation.html

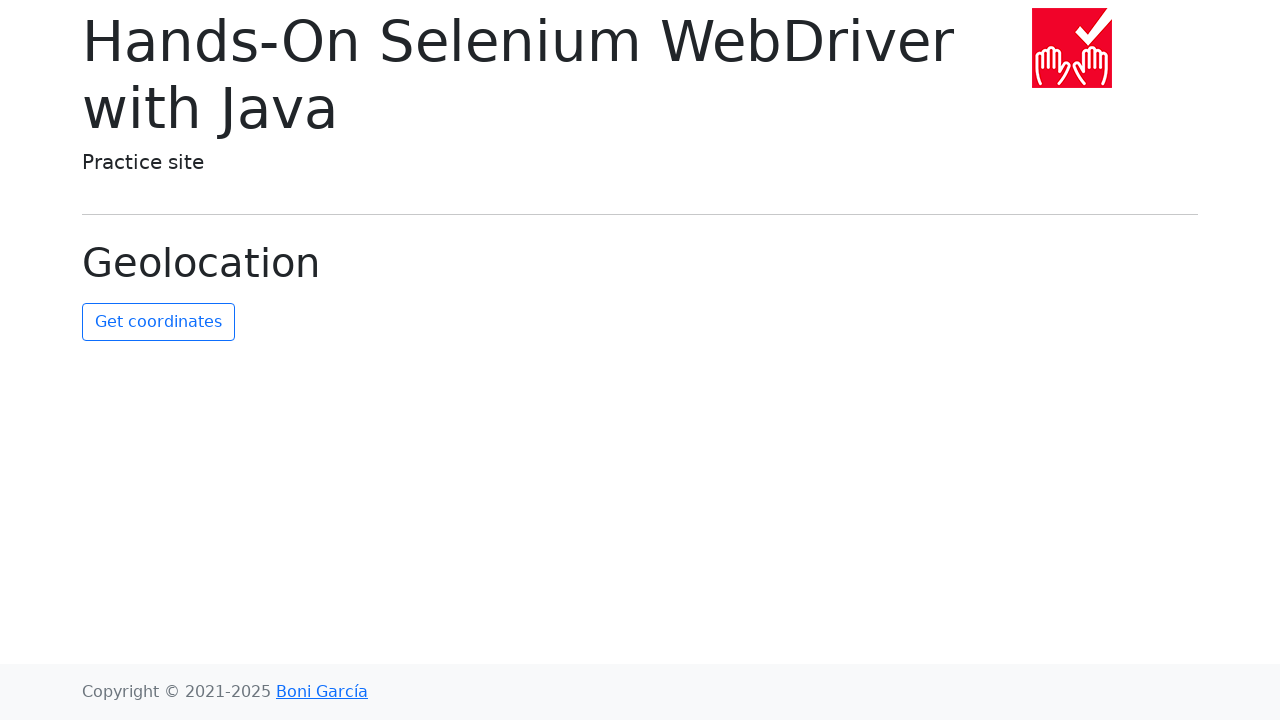

Set geolocation override to Eiffel Tower coordinates (48.8584, 2.2945)
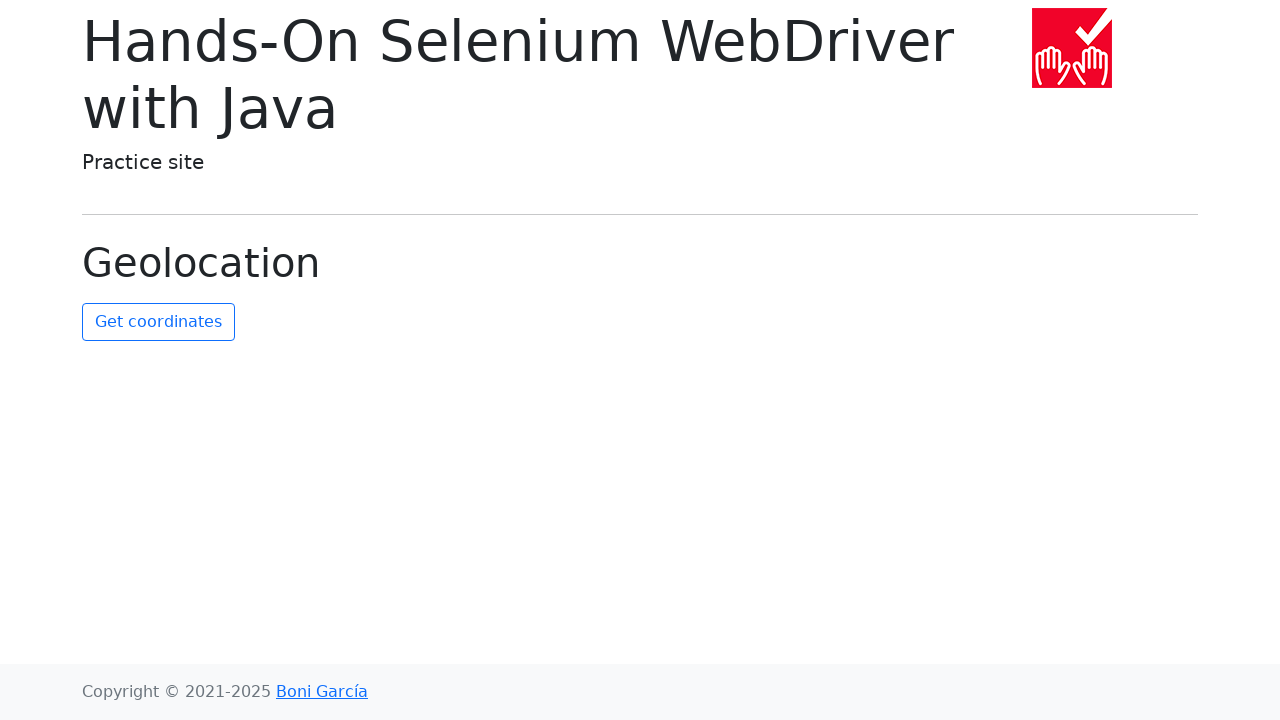

Granted geolocation permissions to the page
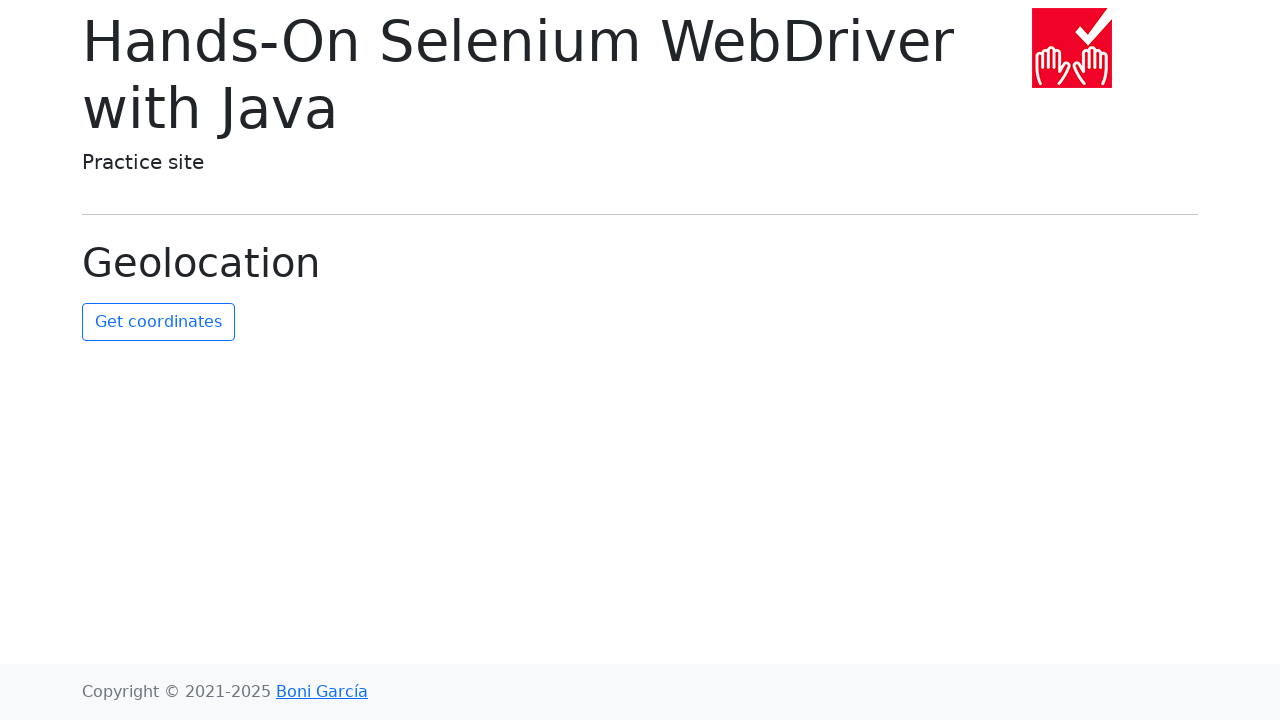

Clicked the 'Get Coordinates' button at (158, 322) on #get-coordinates
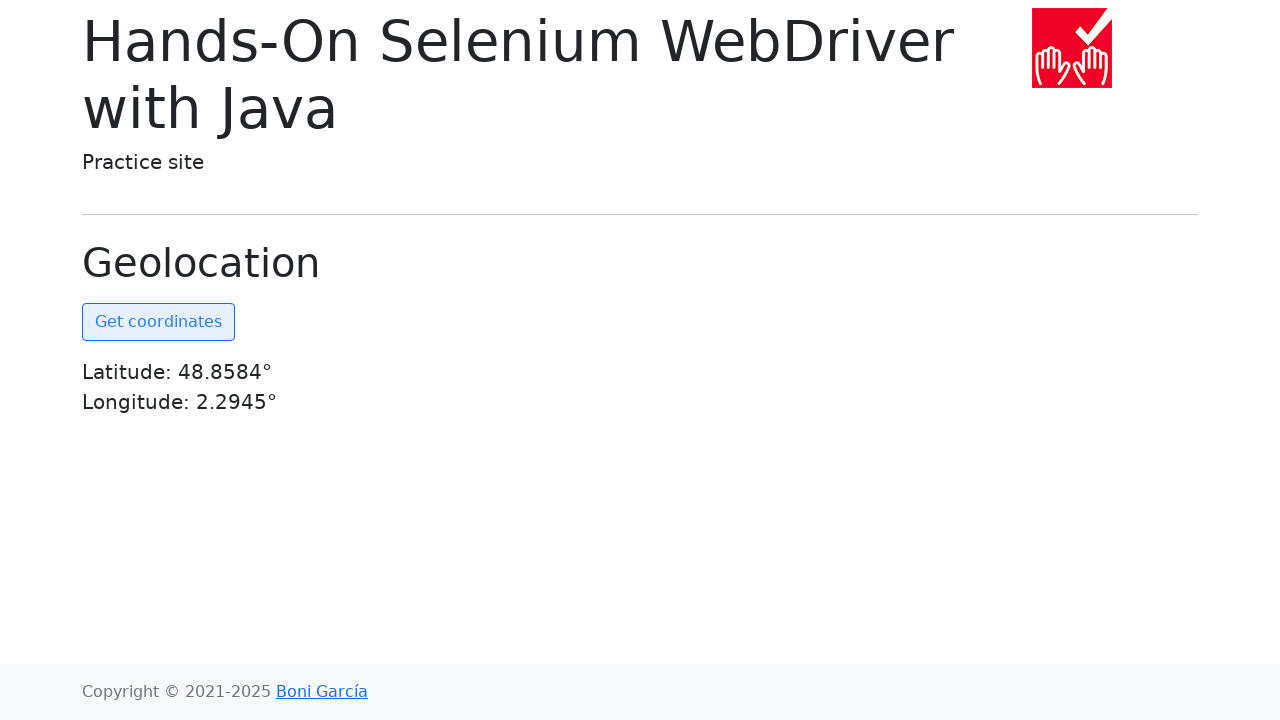

Coordinates element became visible on the page
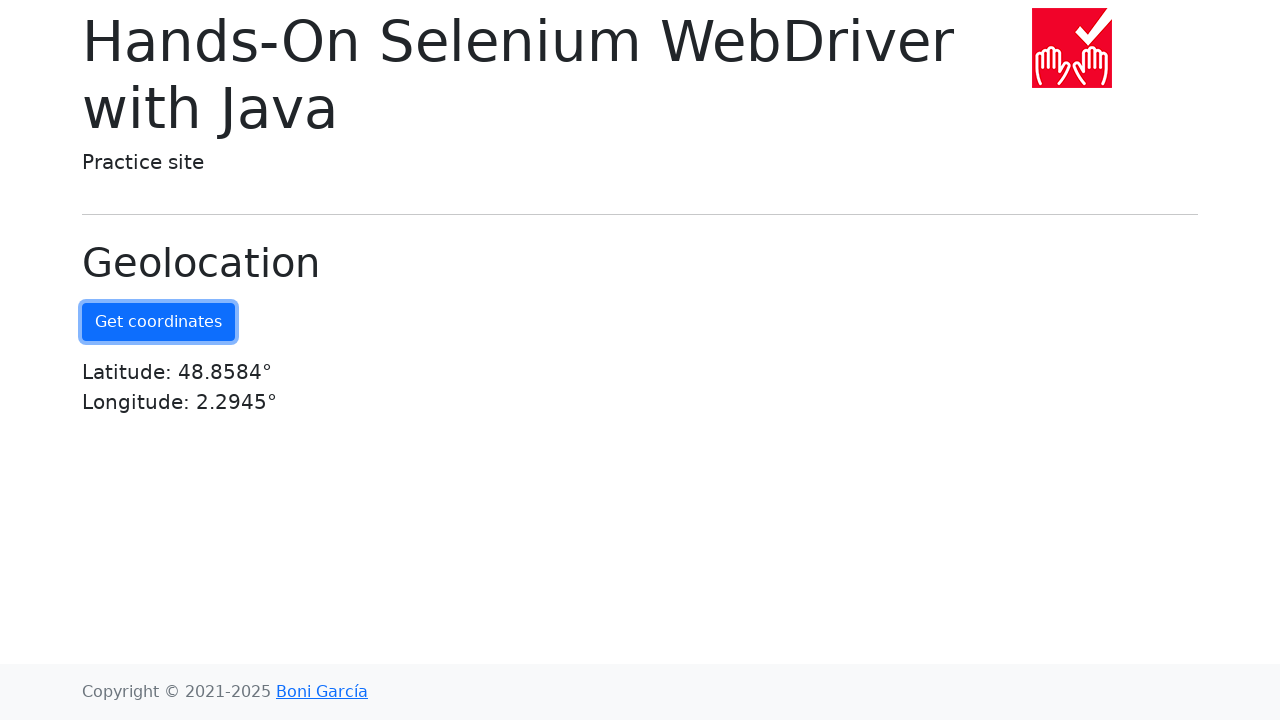

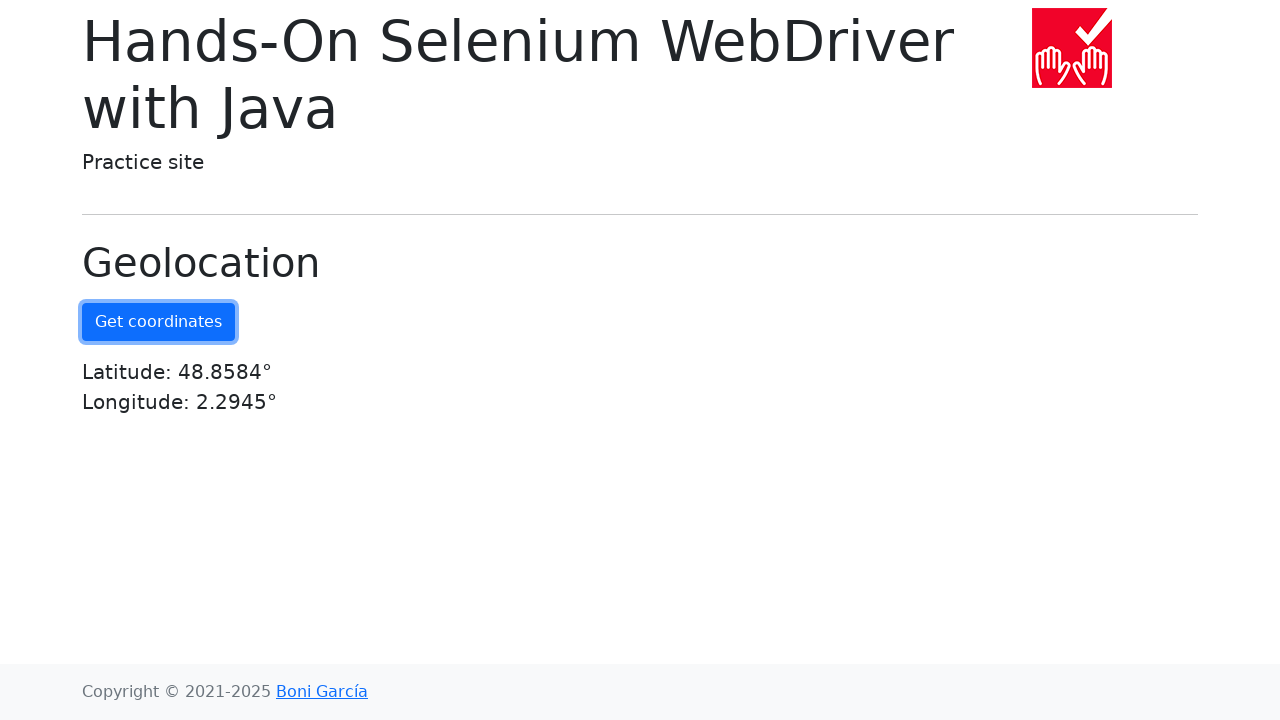